Tests dynamic loading by clicking start button and verifying "Hello World!" text appears with 2 second implicit wait

Starting URL: http://the-internet.herokuapp.com/dynamic_loading/2

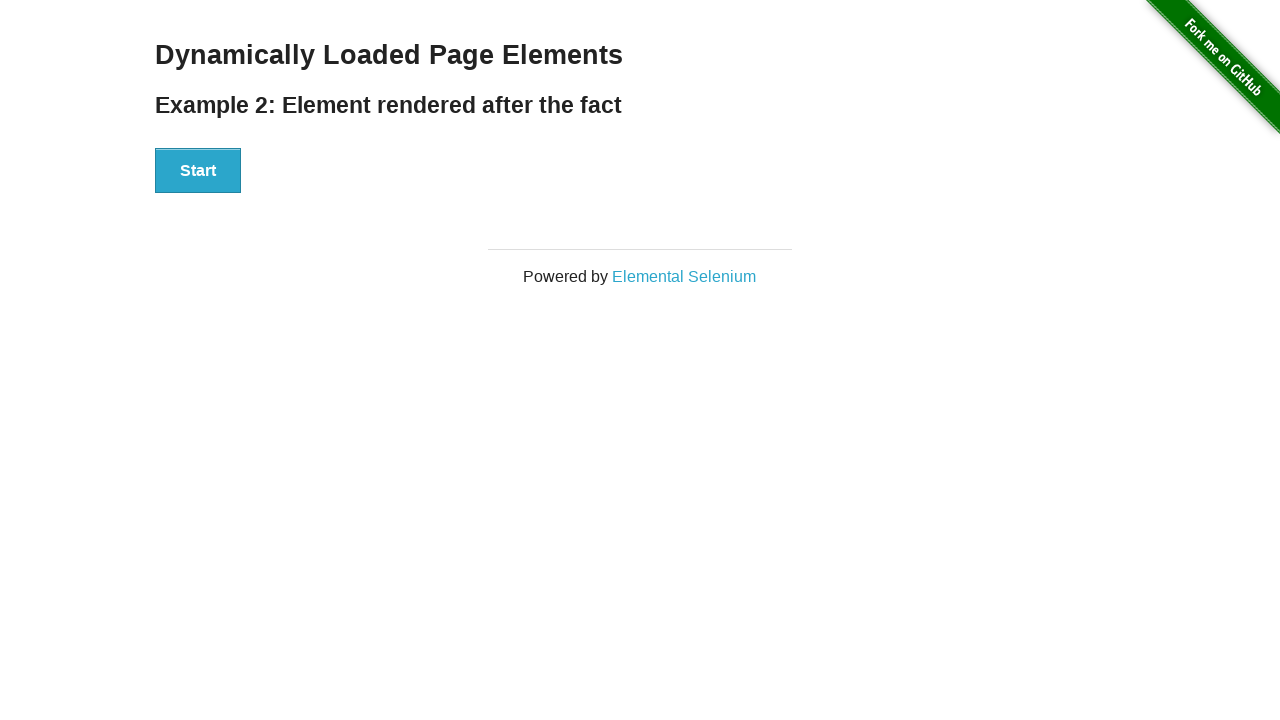

Clicked Start button to trigger dynamic loading at (198, 171) on xpath=//button[text()='Start']
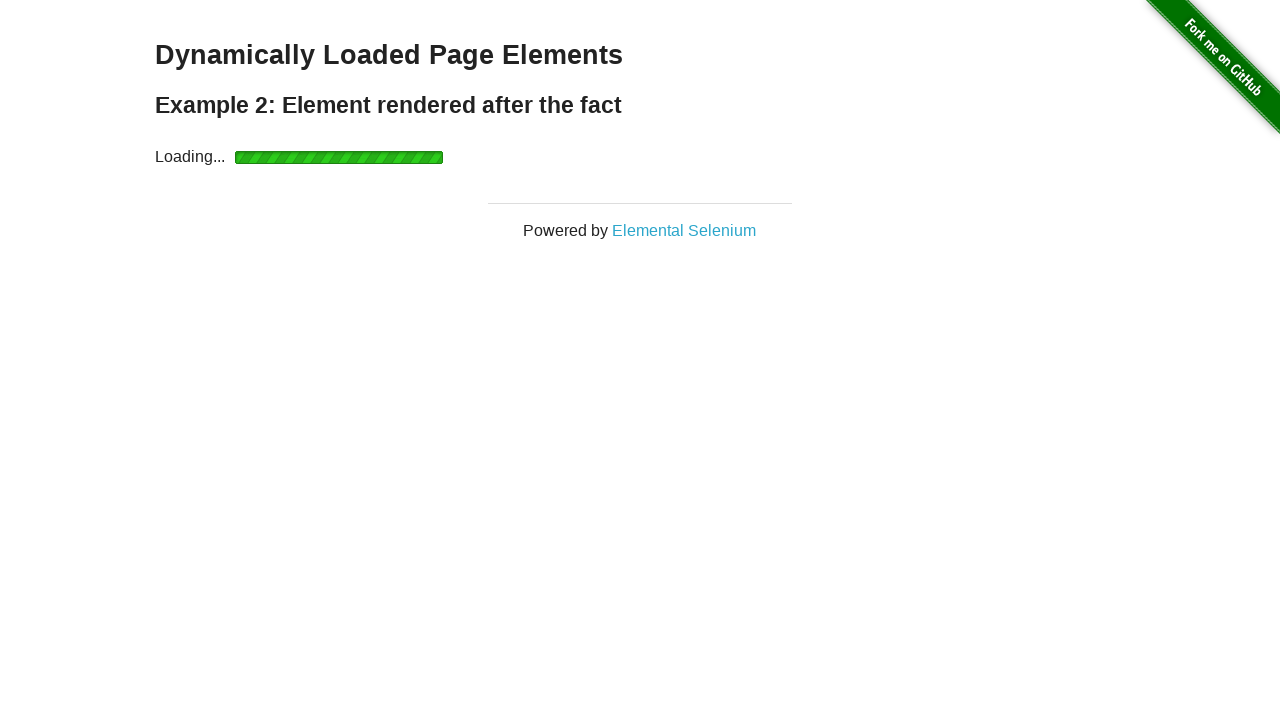

Hello World! text appeared after 2 second wait - dynamic loading verified
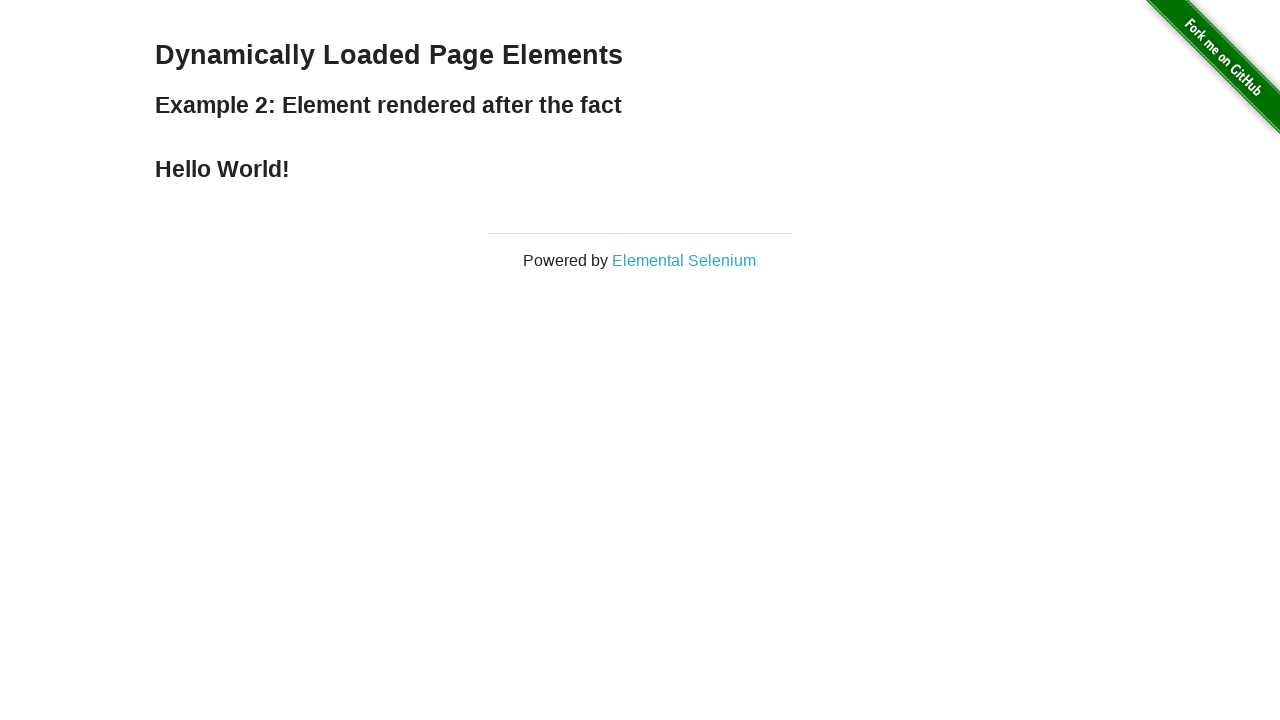

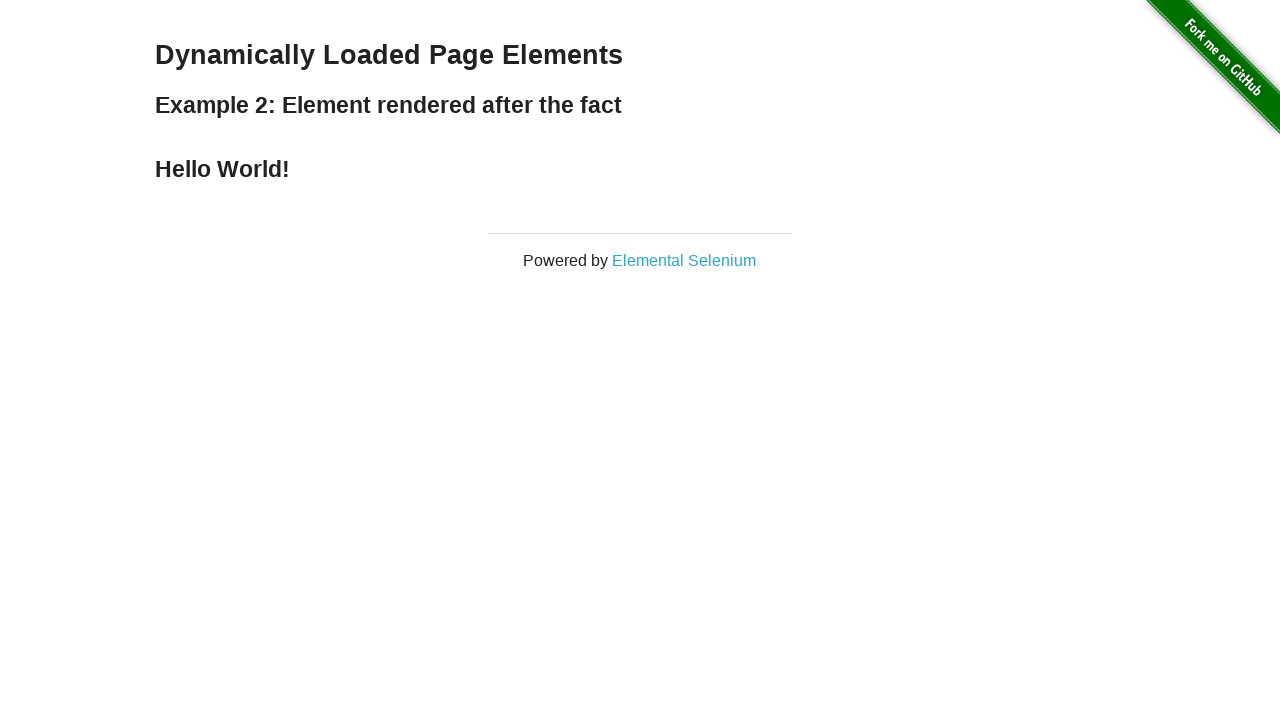